Tests prompt alert handling by clicking the prompt button, entering text into the alert, and accepting it

Starting URL: https://www.hyrtutorials.com/p/alertsdemo.html

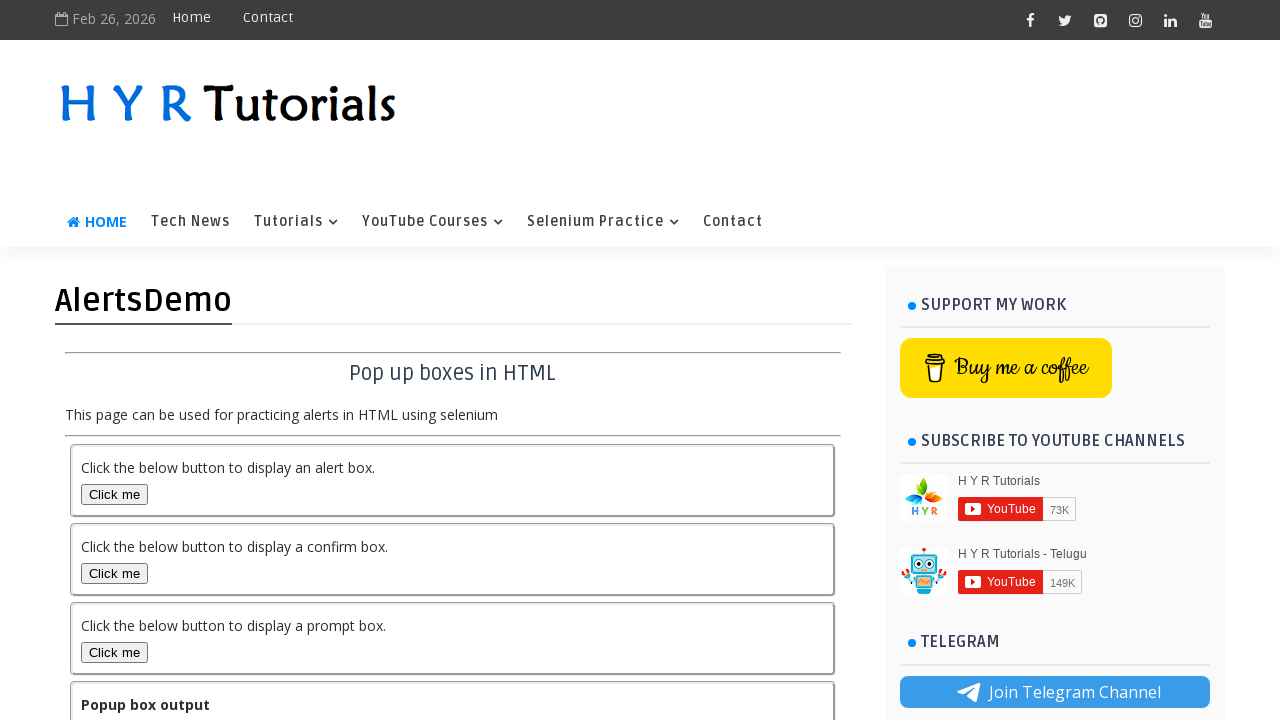

Clicked the prompt box button to trigger prompt alert at (114, 652) on #promptBox
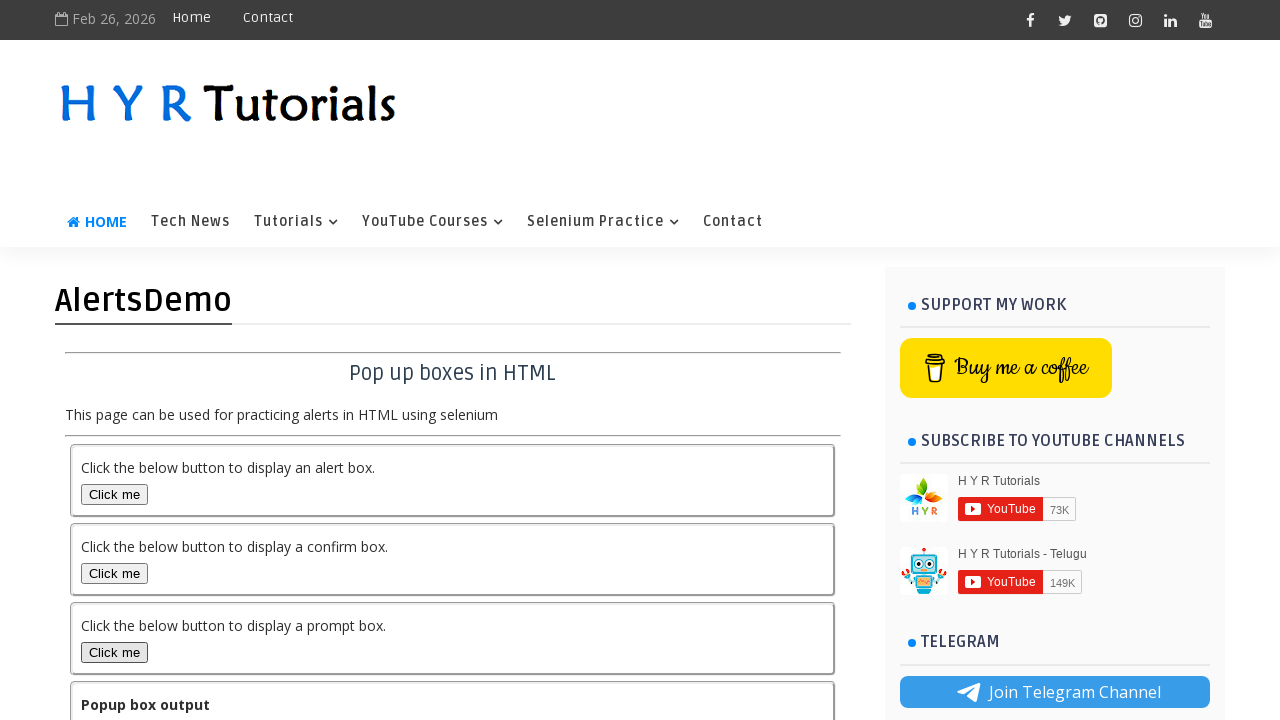

Set up dialog handler to accept prompt with text 'jyothi regula'
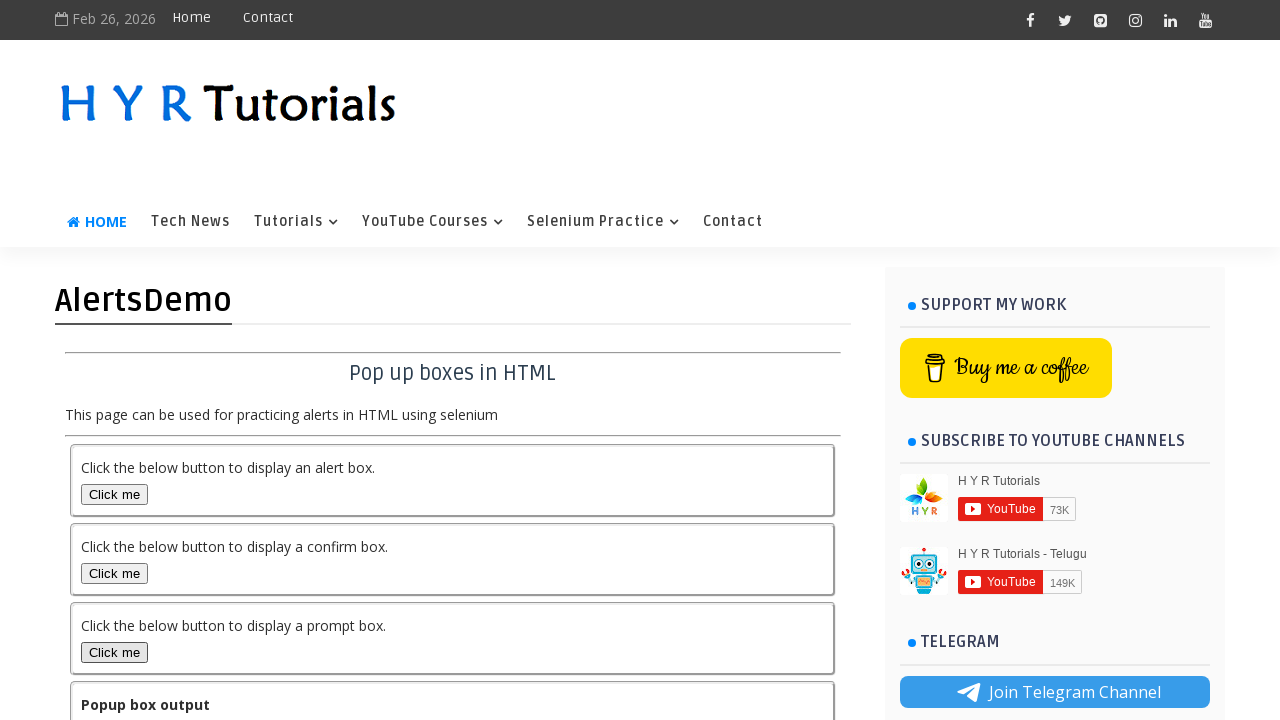

Verified the output text is displayed after accepting the prompt
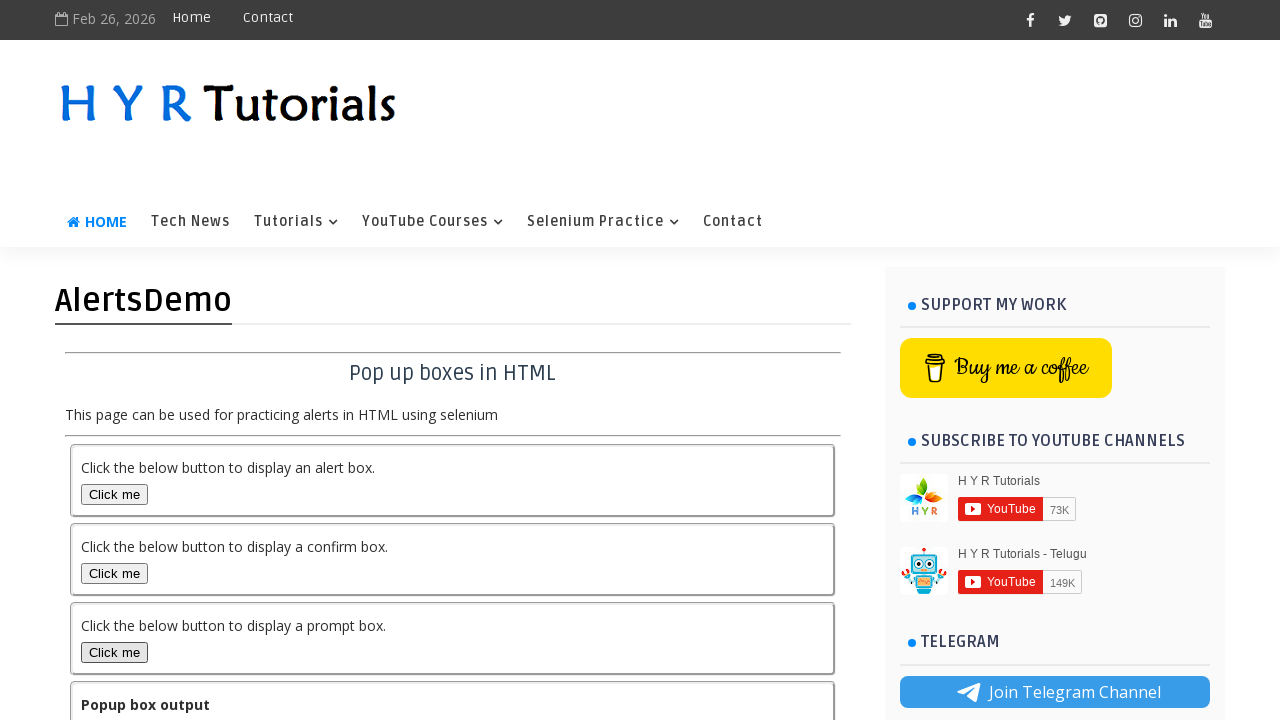

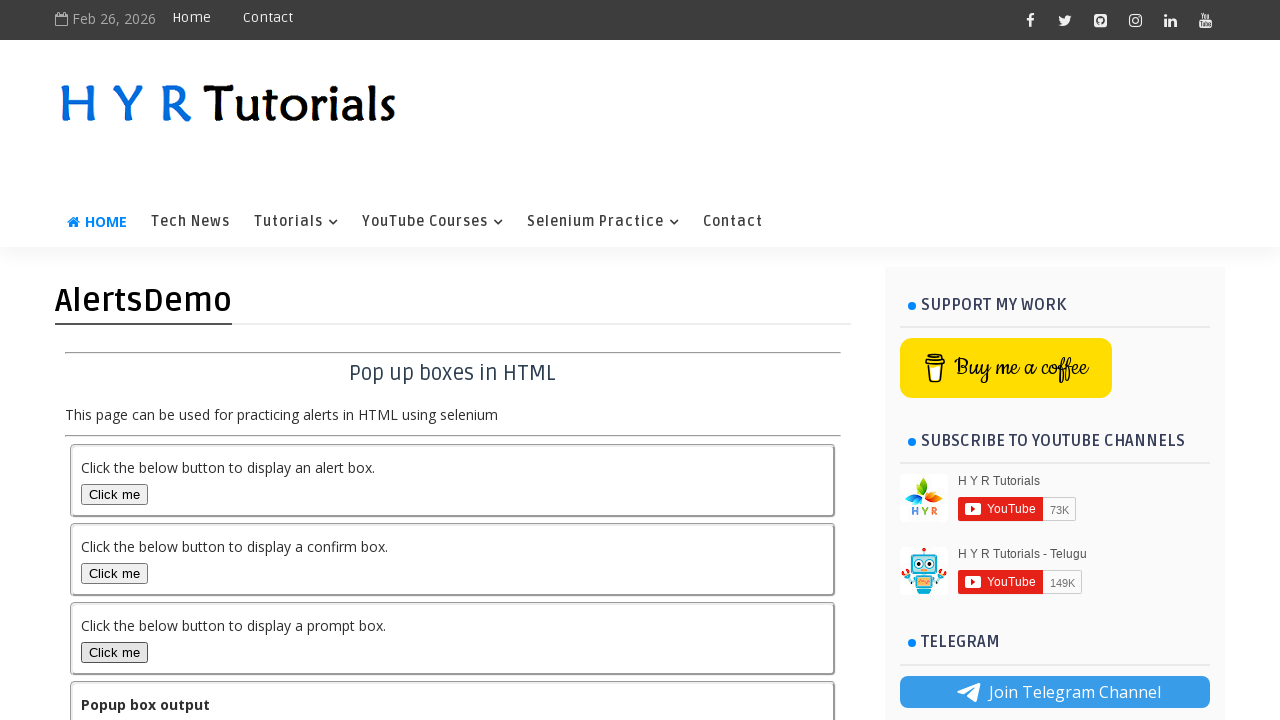